Tests a coffee shop website by clicking on a button (likely to open a form) and then clicking the submit button, followed by hover interactions on form elements.

Starting URL: https://mypollycoffee.tilda.ws

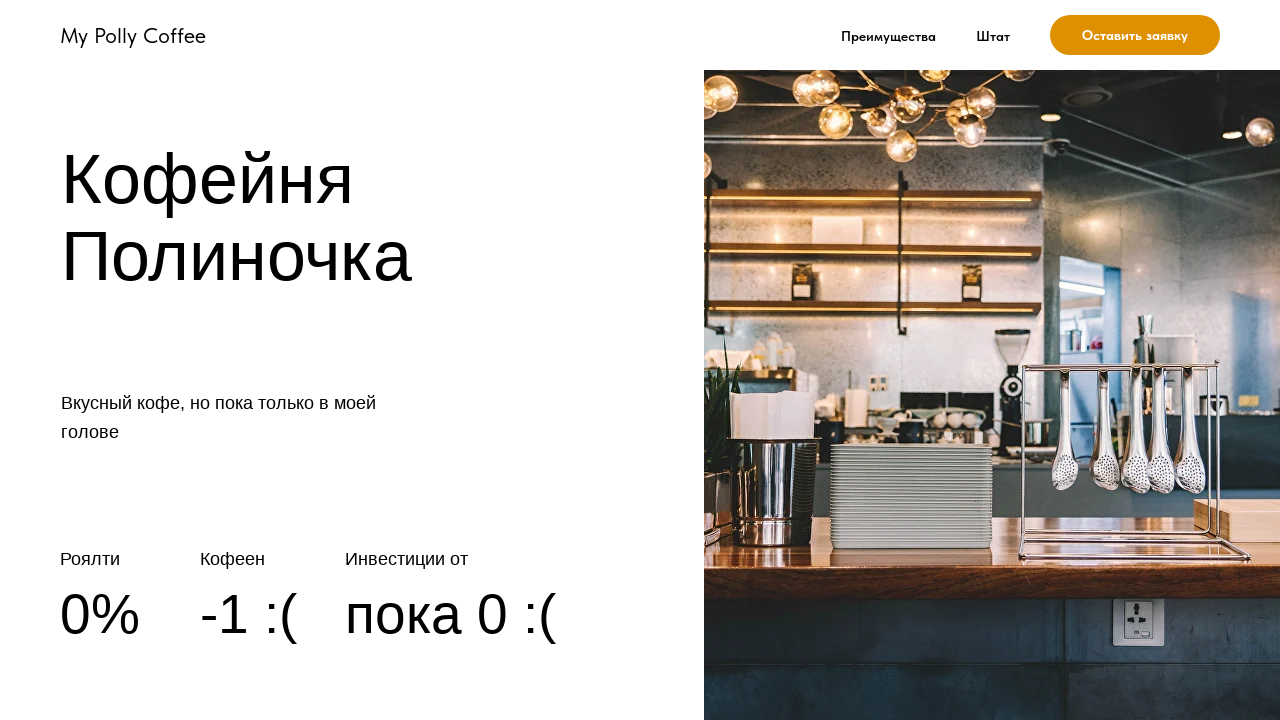

Set viewport size to 1058x800
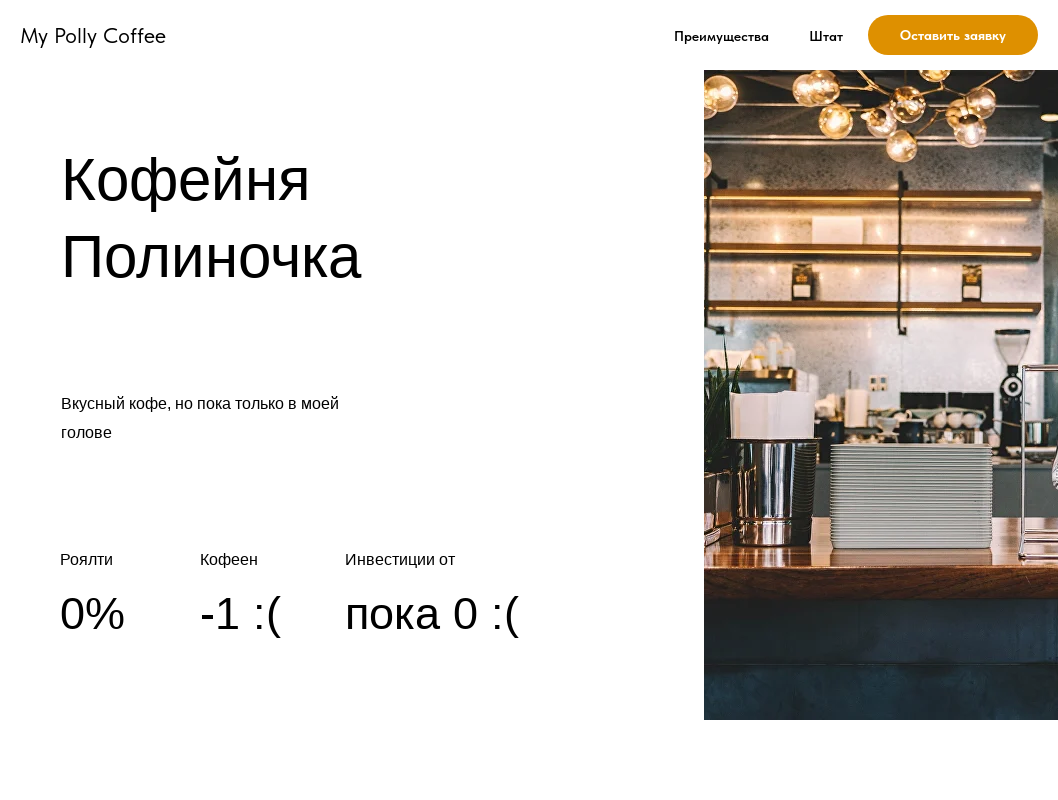

Clicked main button to open form/modal at (953, 35) on .t-btn td
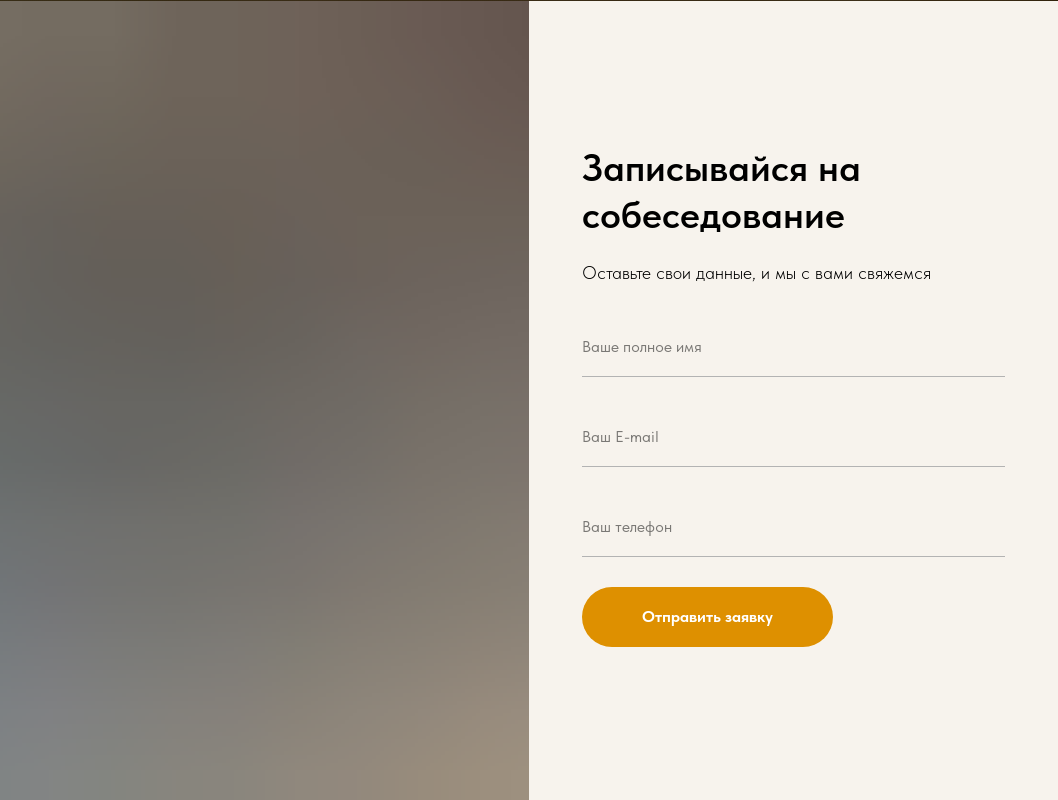

Clicked form submit button at (707, 432) on .t-form__submit:nth-child(6) > .t-submit
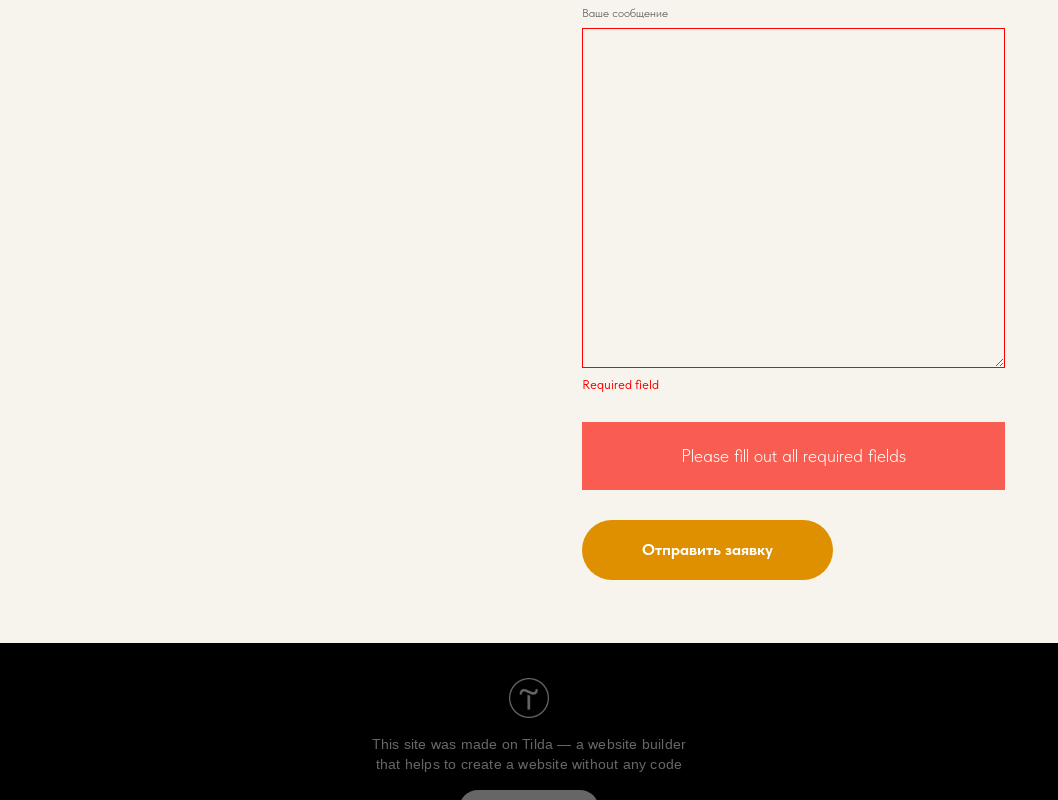

Hovered over submit button element at (707, 550) on .t-form__submit:nth-child(6) > .t-submit
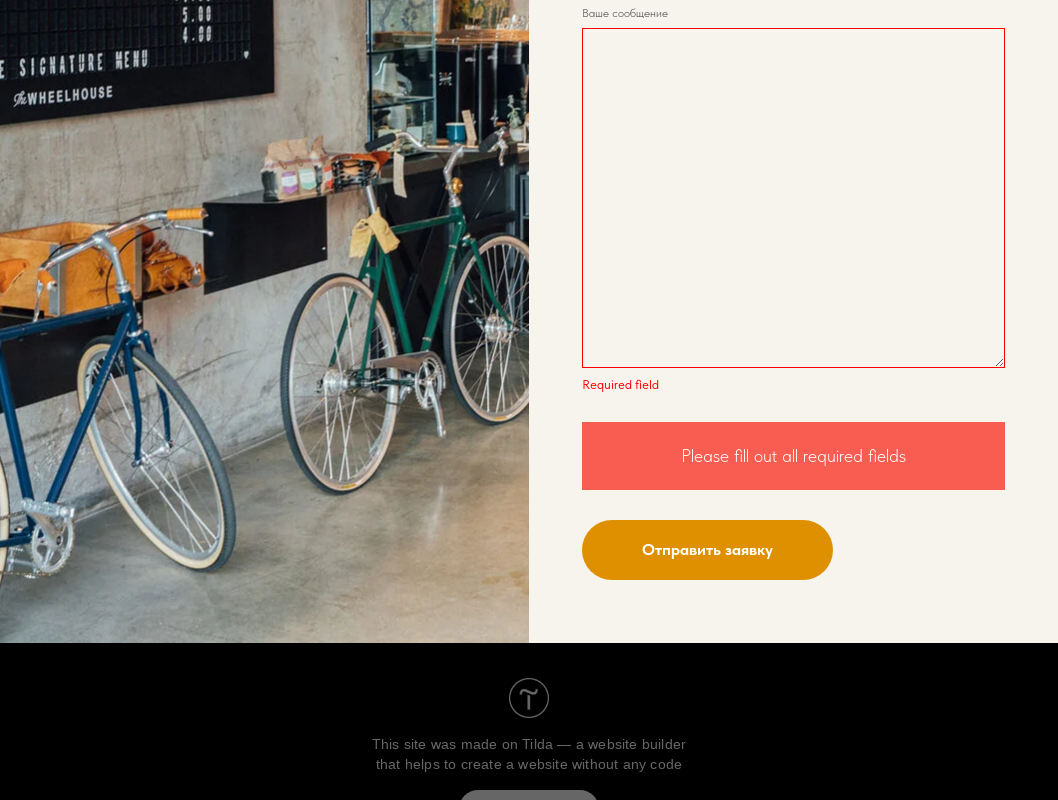

Moved mouse to body element at position (0, 0) at (0, 0) on body
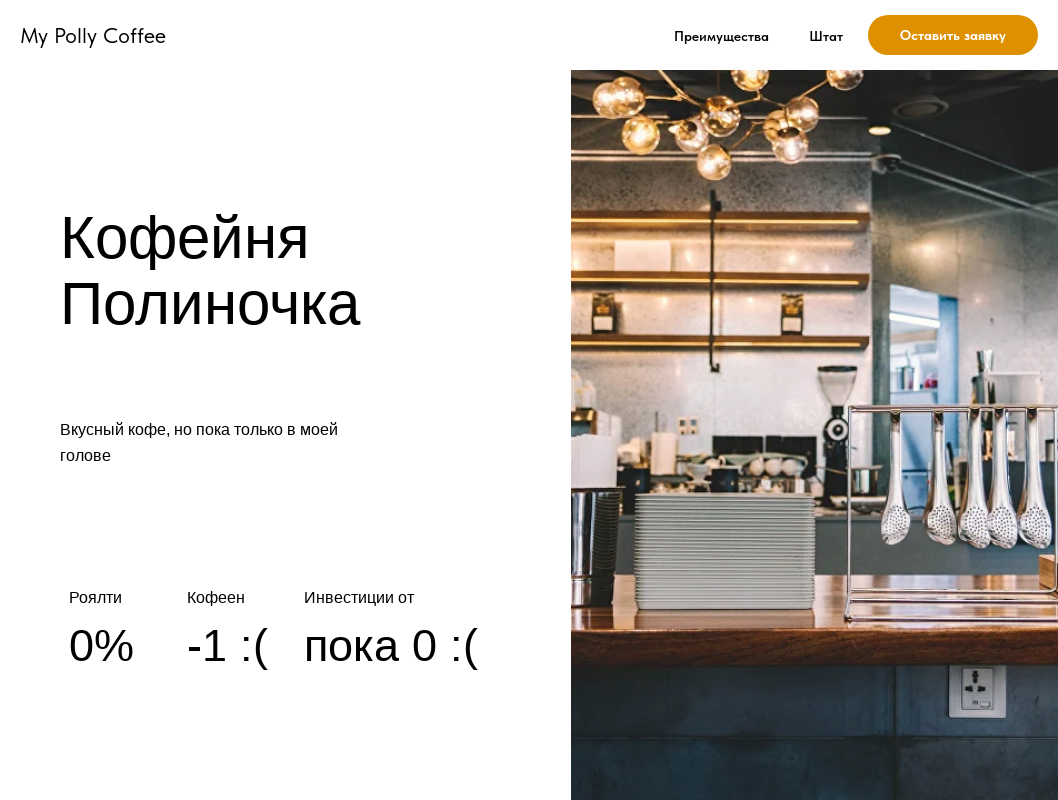

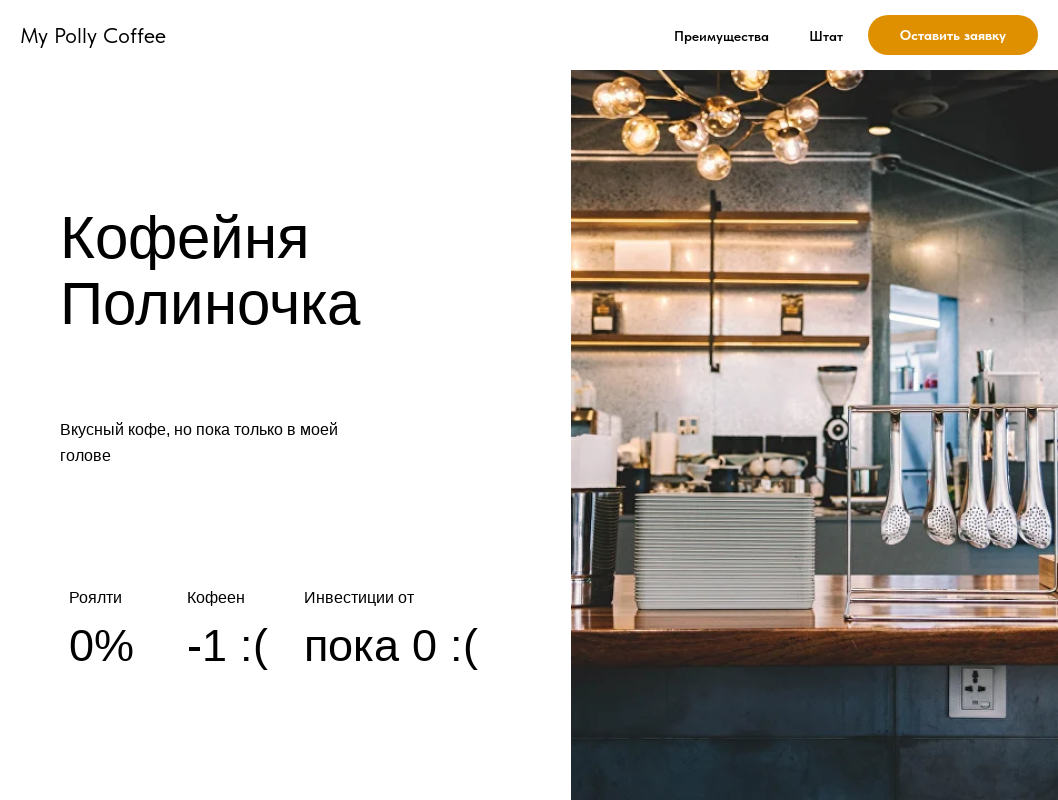